Tests dropdown selection functionality by selecting various options from both single-select and multi-select dropdowns using different selection methods

Starting URL: https://www.hyrtutorials.com/p/html-dropdown-elements-practice.html

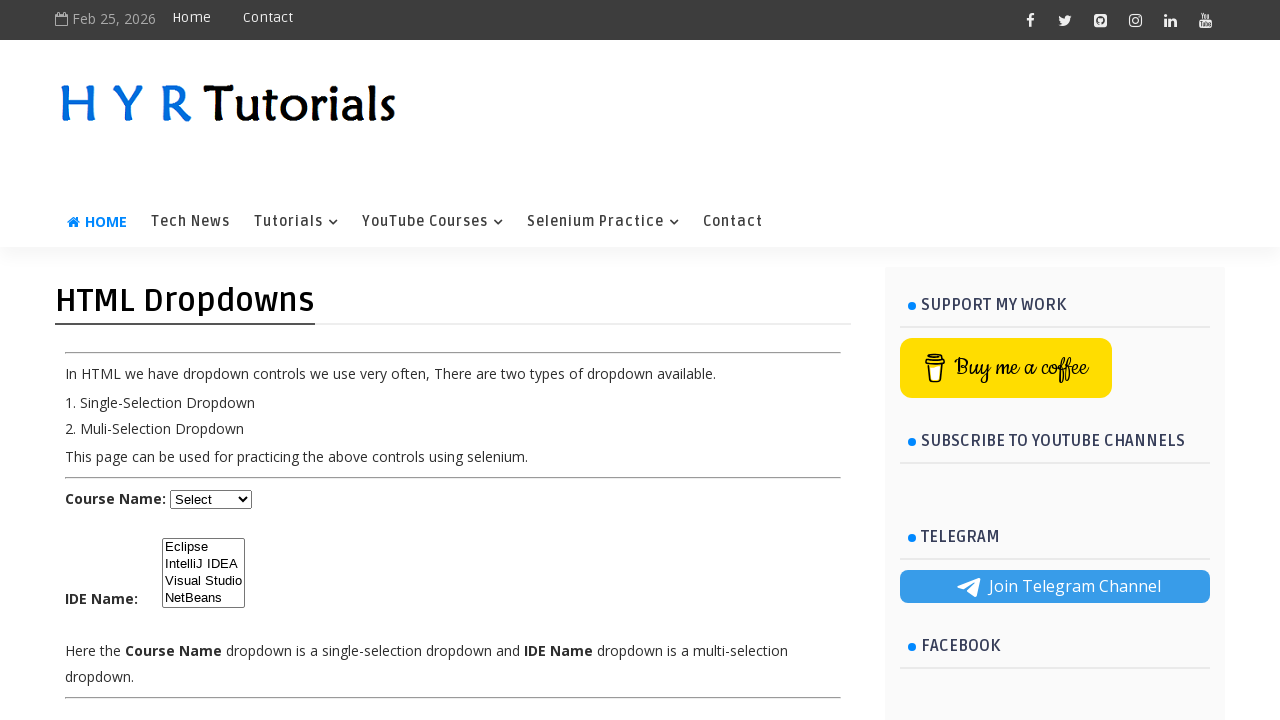

Selected first option (index 0) from course dropdown on #course
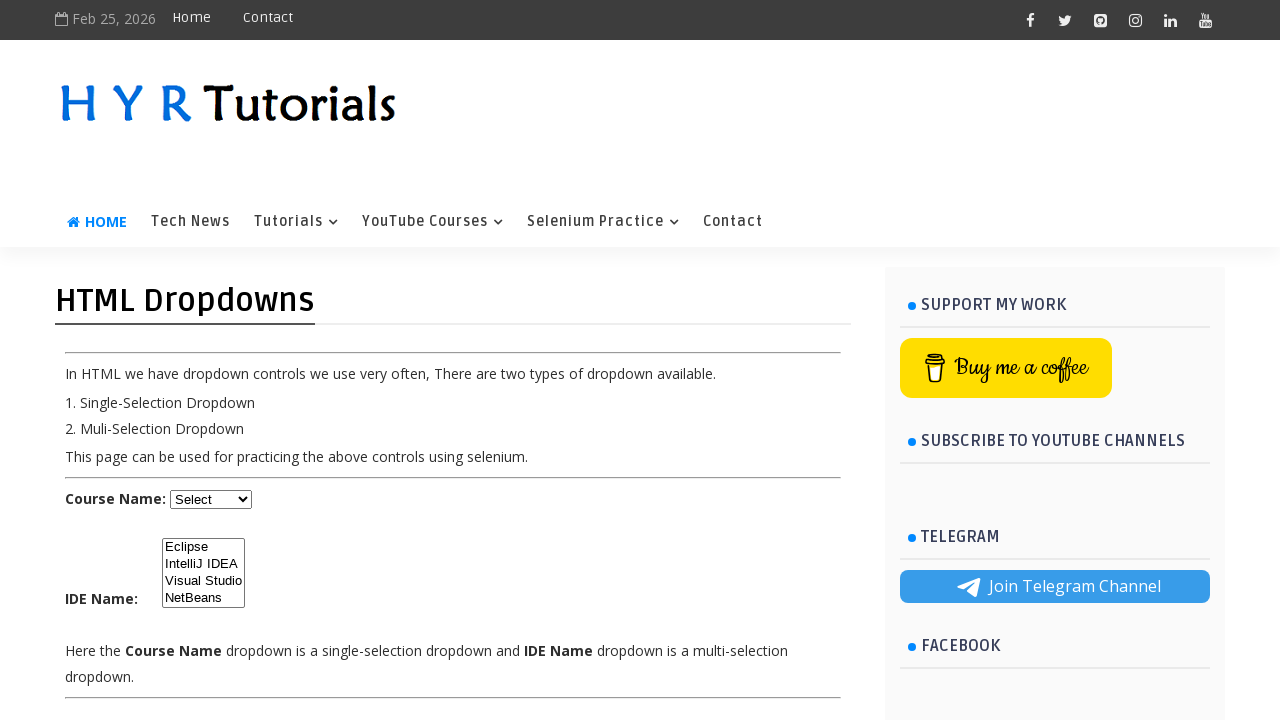

Waited 500ms for dropdown to settle
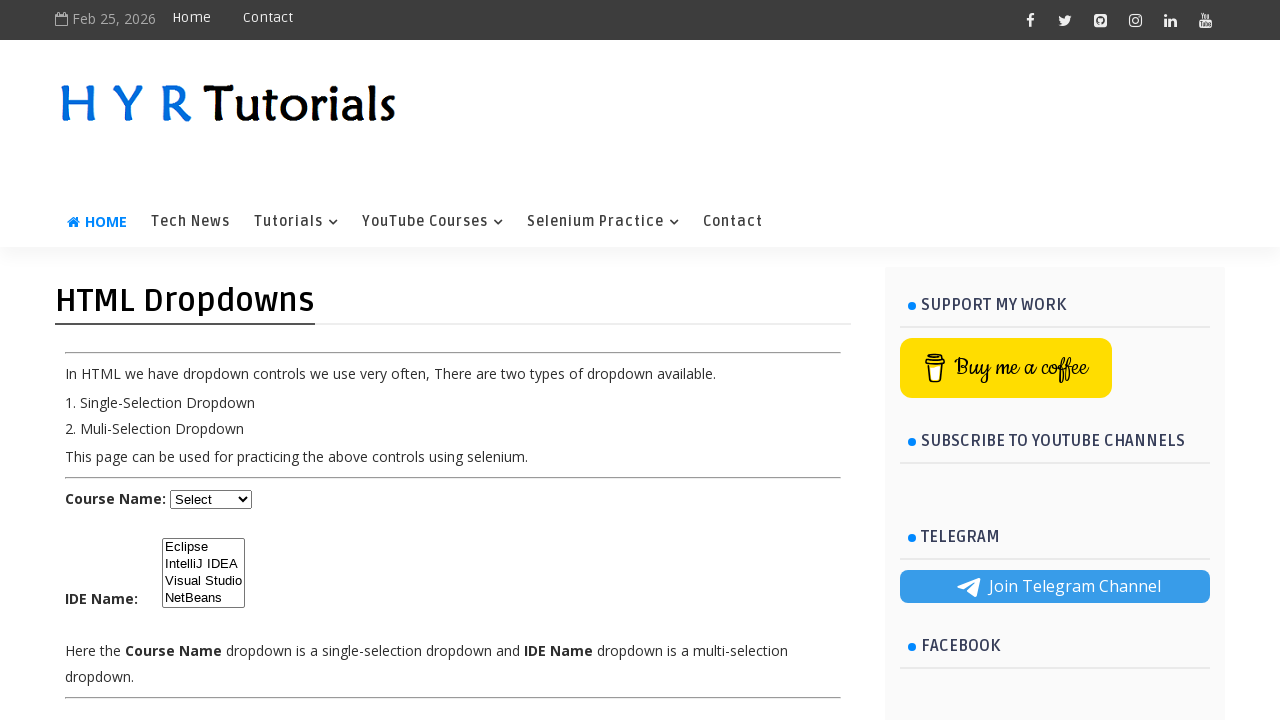

Selected '.NET' option (value='net') from course dropdown on #course
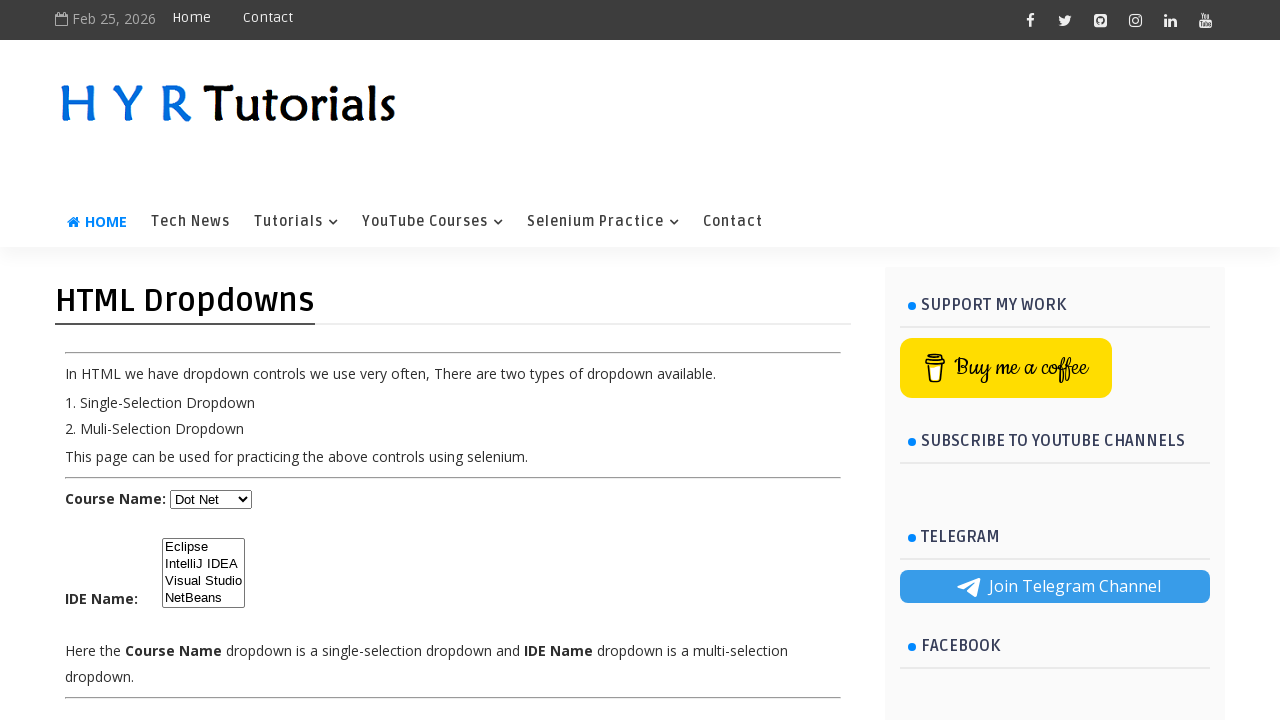

Waited 500ms for dropdown to settle
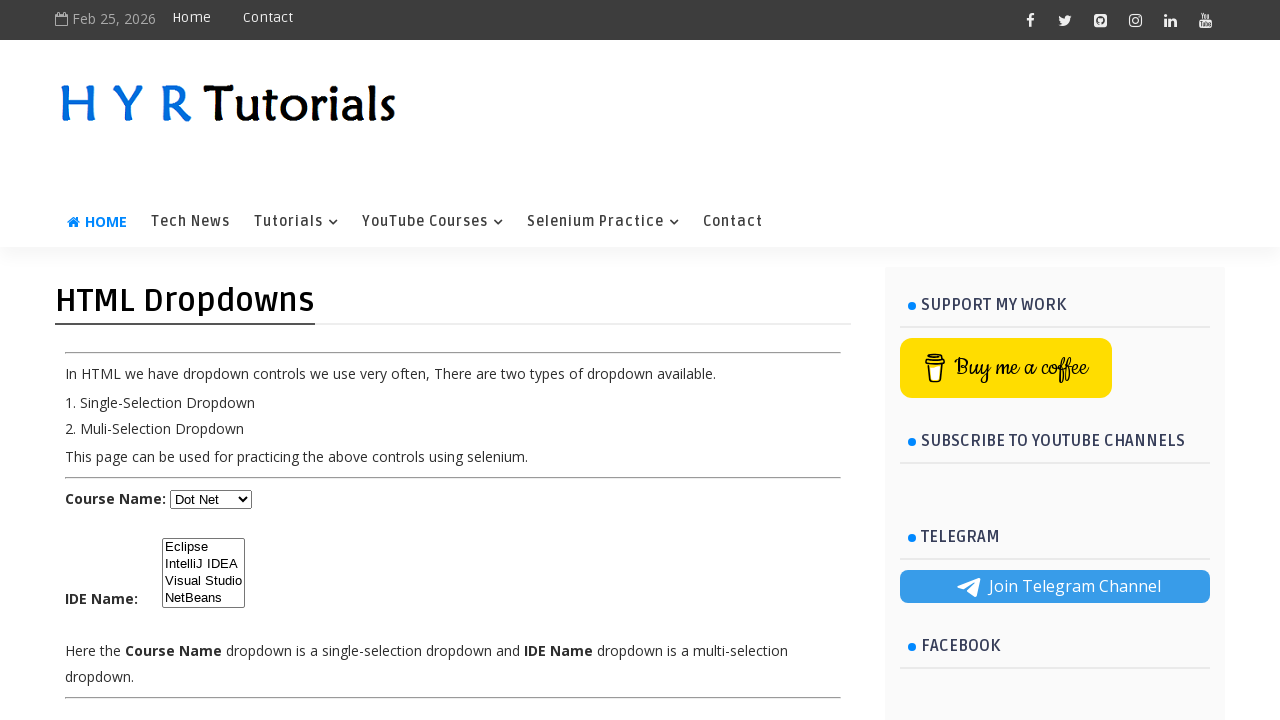

Selected 'Javascript' option by label from course dropdown on #course
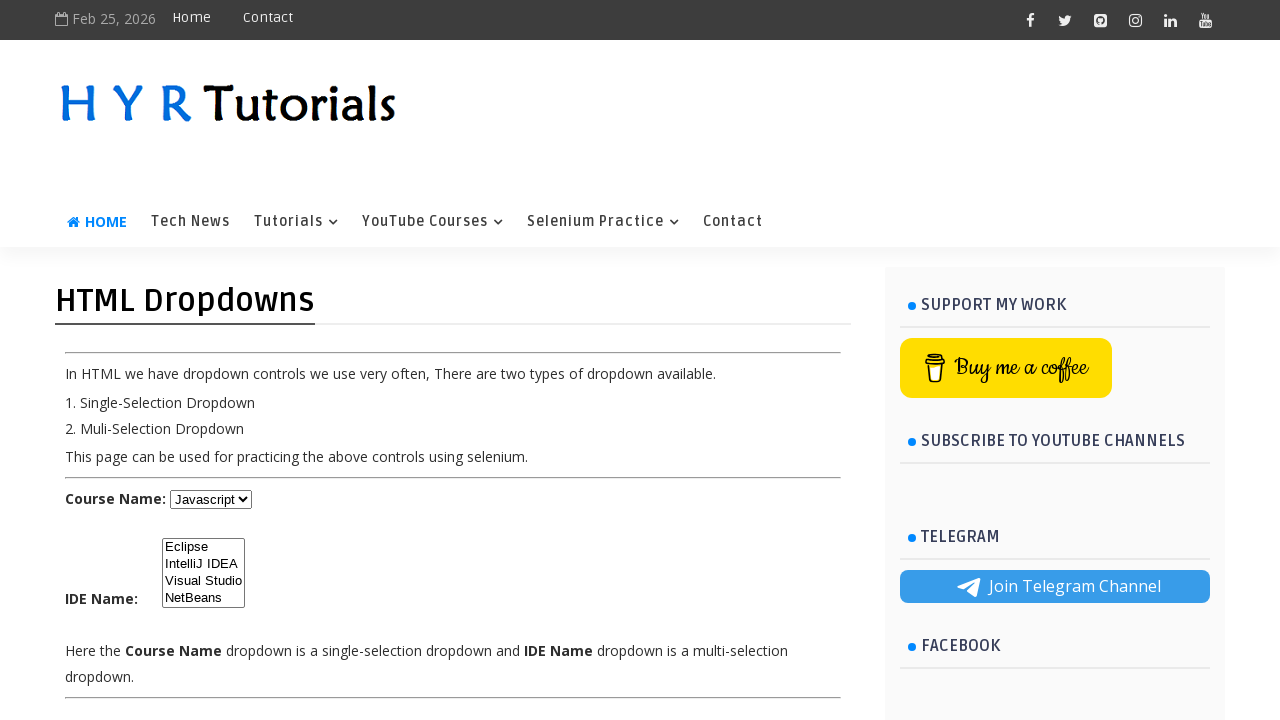

Waited 500ms for dropdown to settle
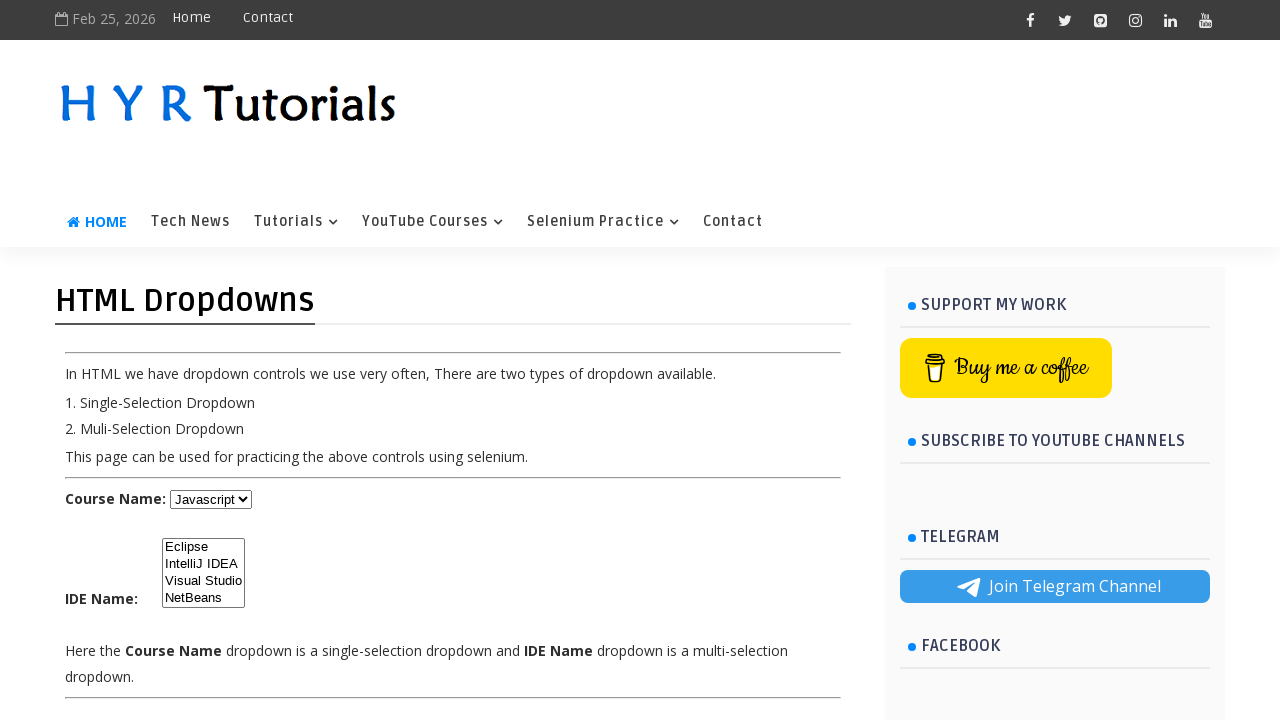

Selected third option (index 2) from course dropdown on #course
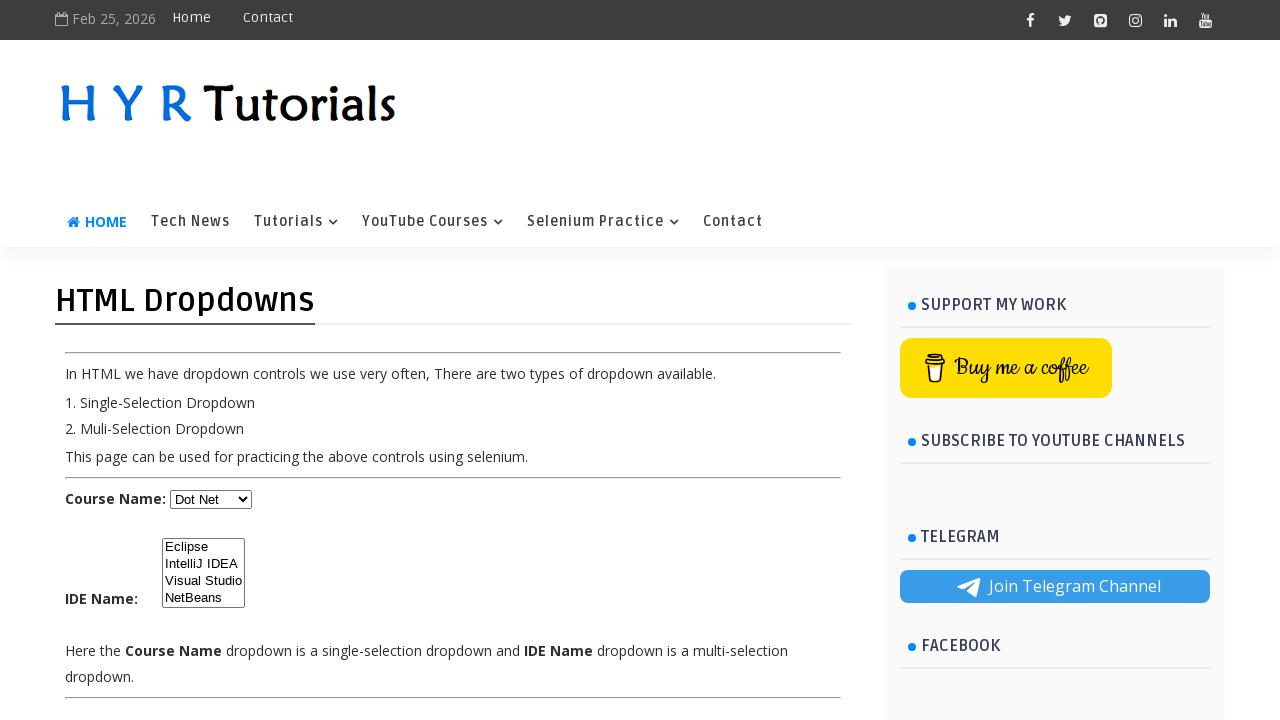

Waited 500ms for dropdown to settle
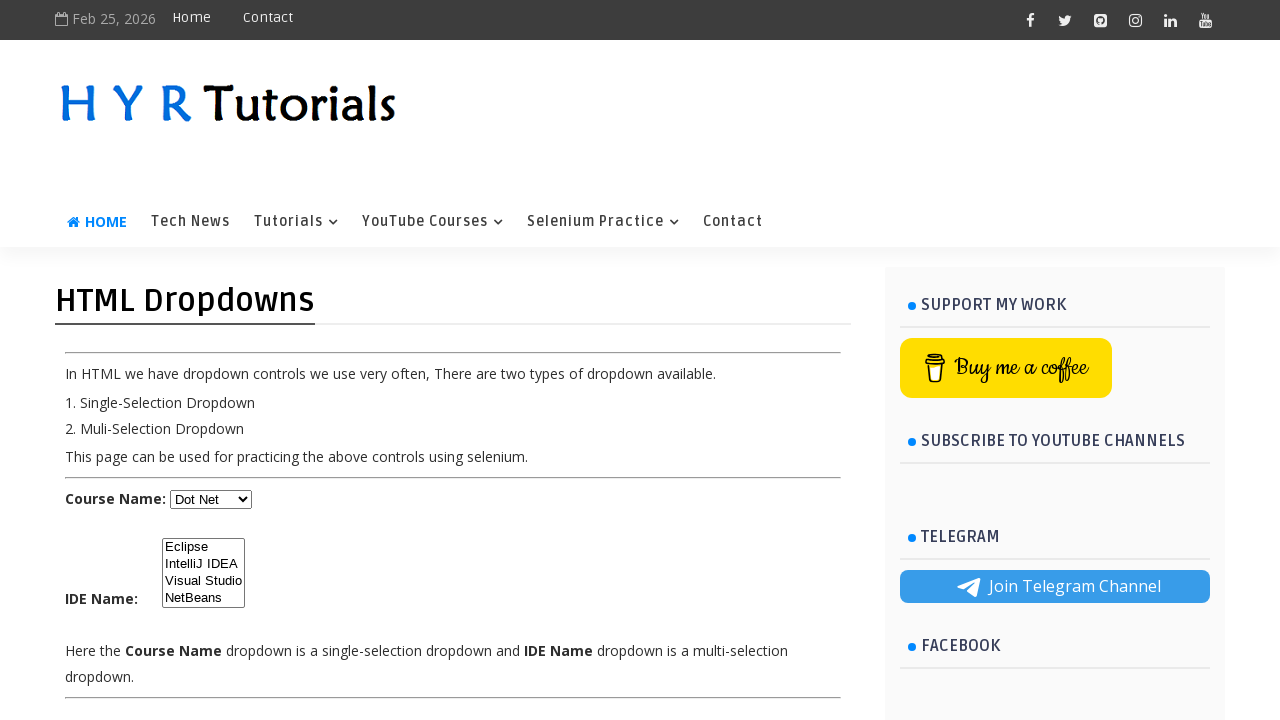

Selected second option (index 1) from IDE multi-select dropdown on #ide
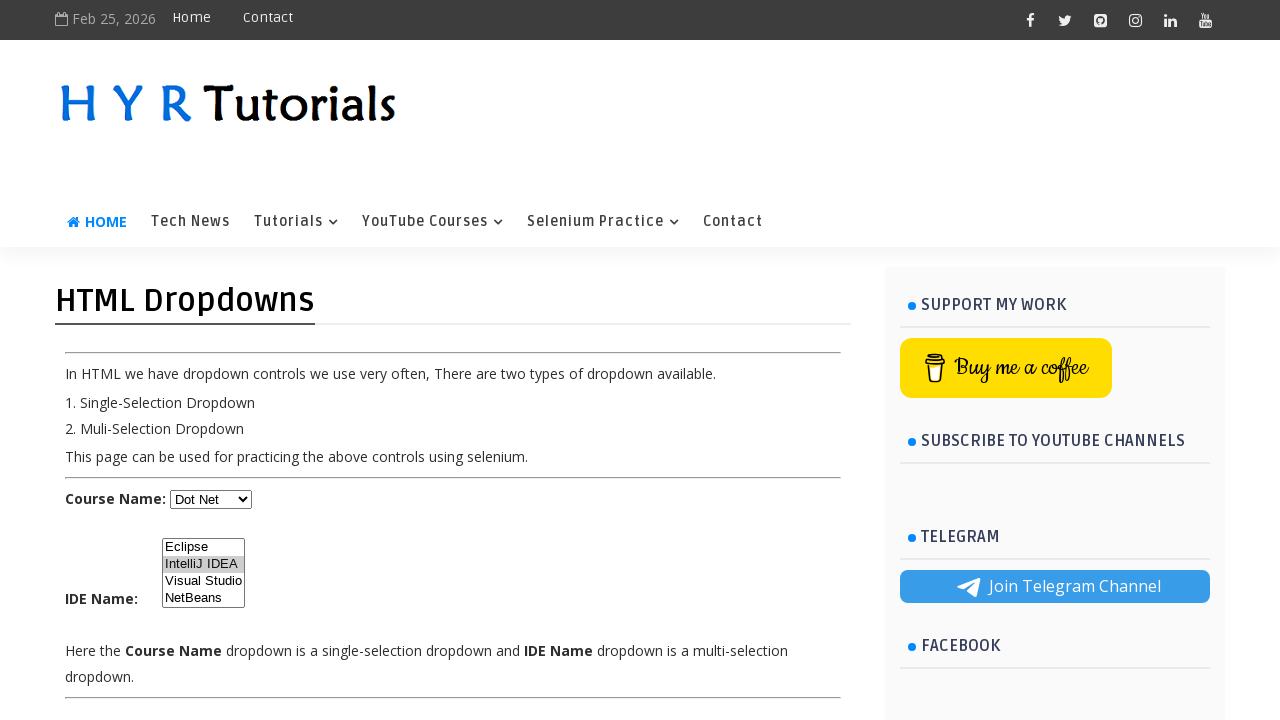

Waited 500ms for dropdown to settle
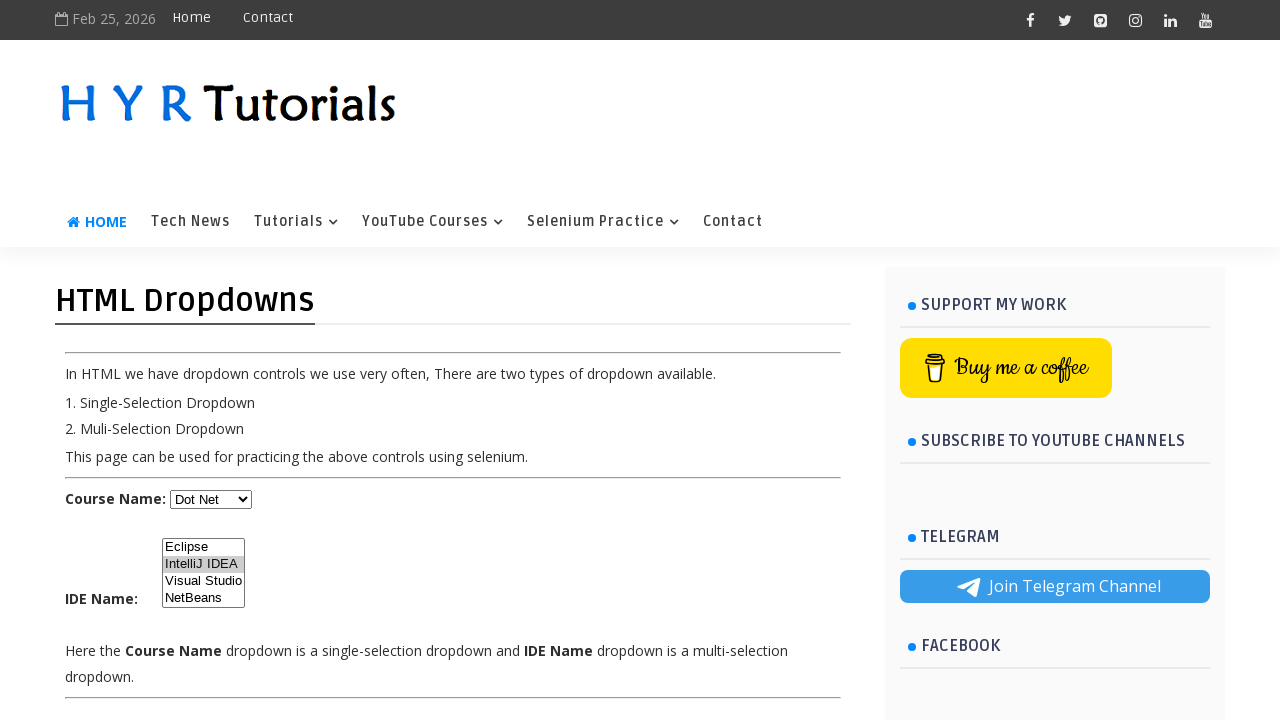

Selected 'IntelliJ IDEA' (value='ij') from IDE multi-select dropdown on #ide
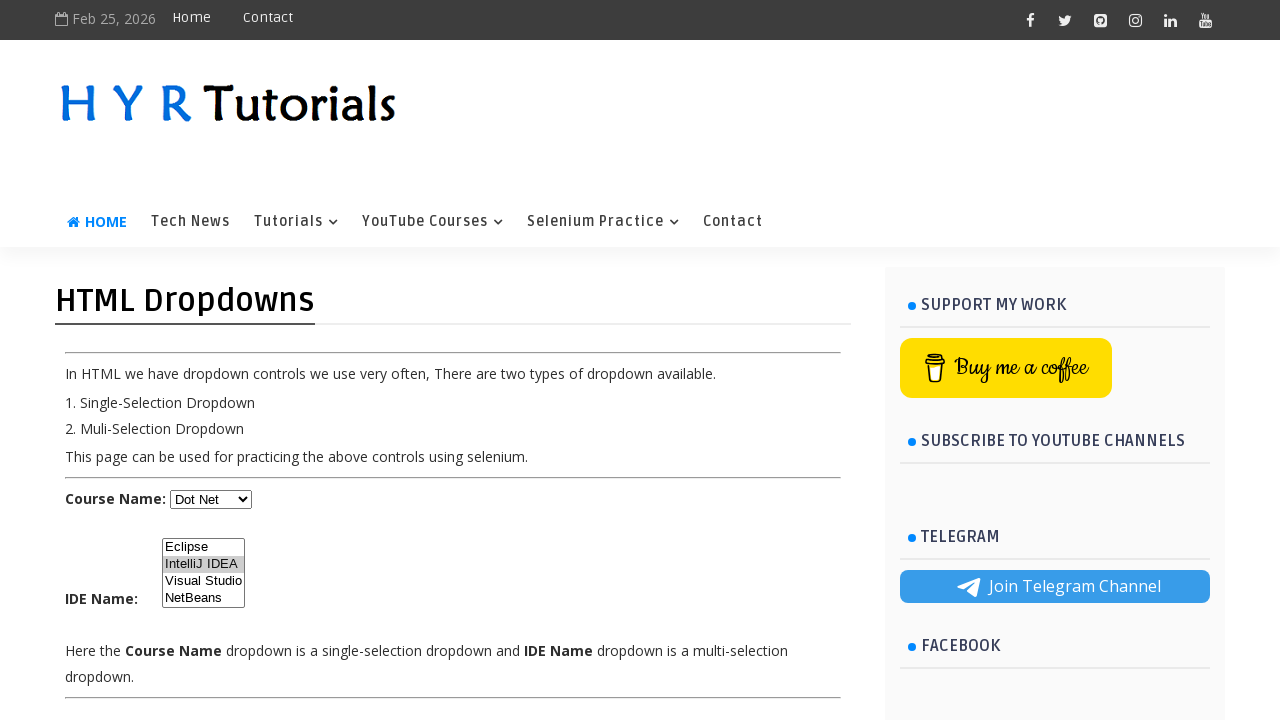

Waited 500ms for dropdown to settle
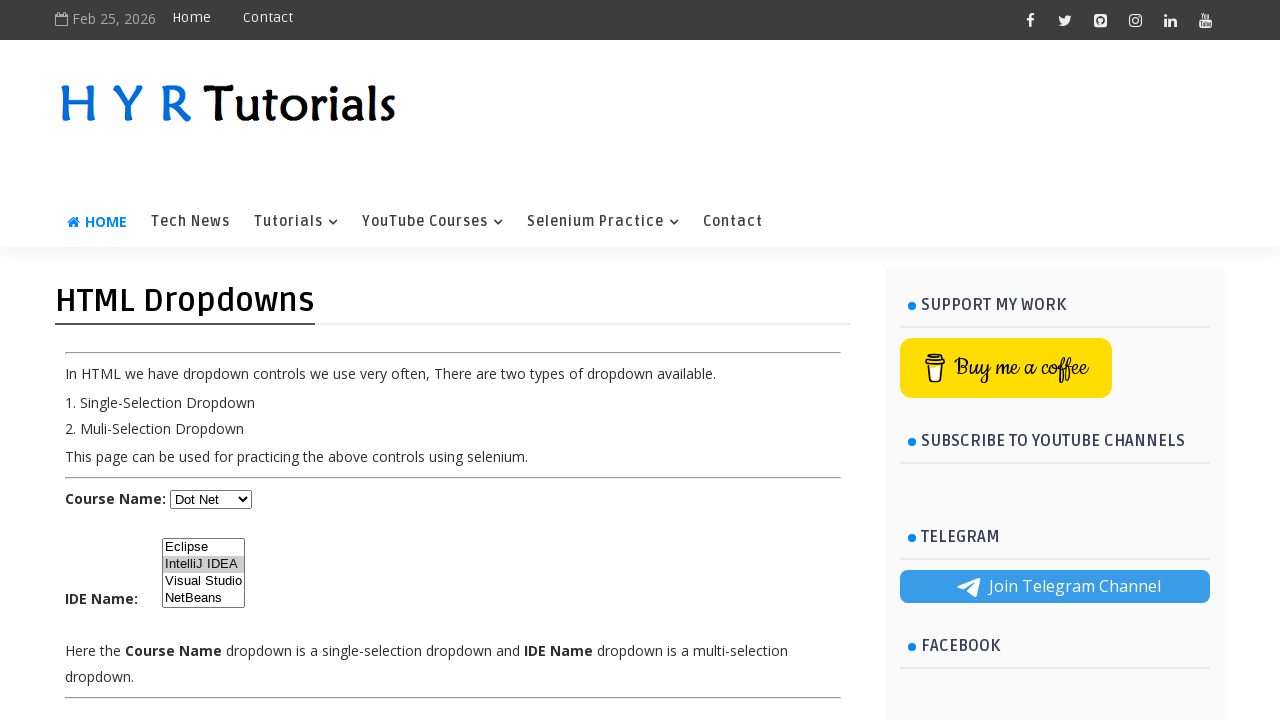

Selected 'Visual Studio' (value='vs') from IDE multi-select dropdown on #ide
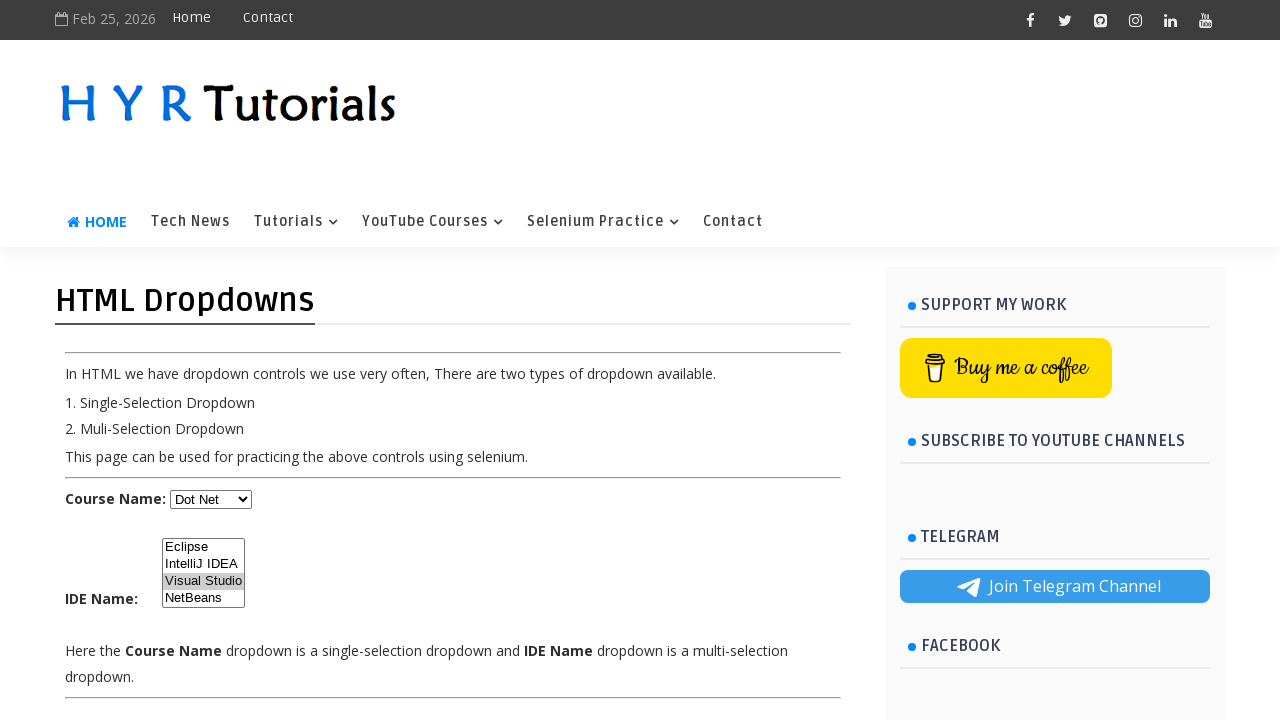

Waited 500ms for dropdown to settle
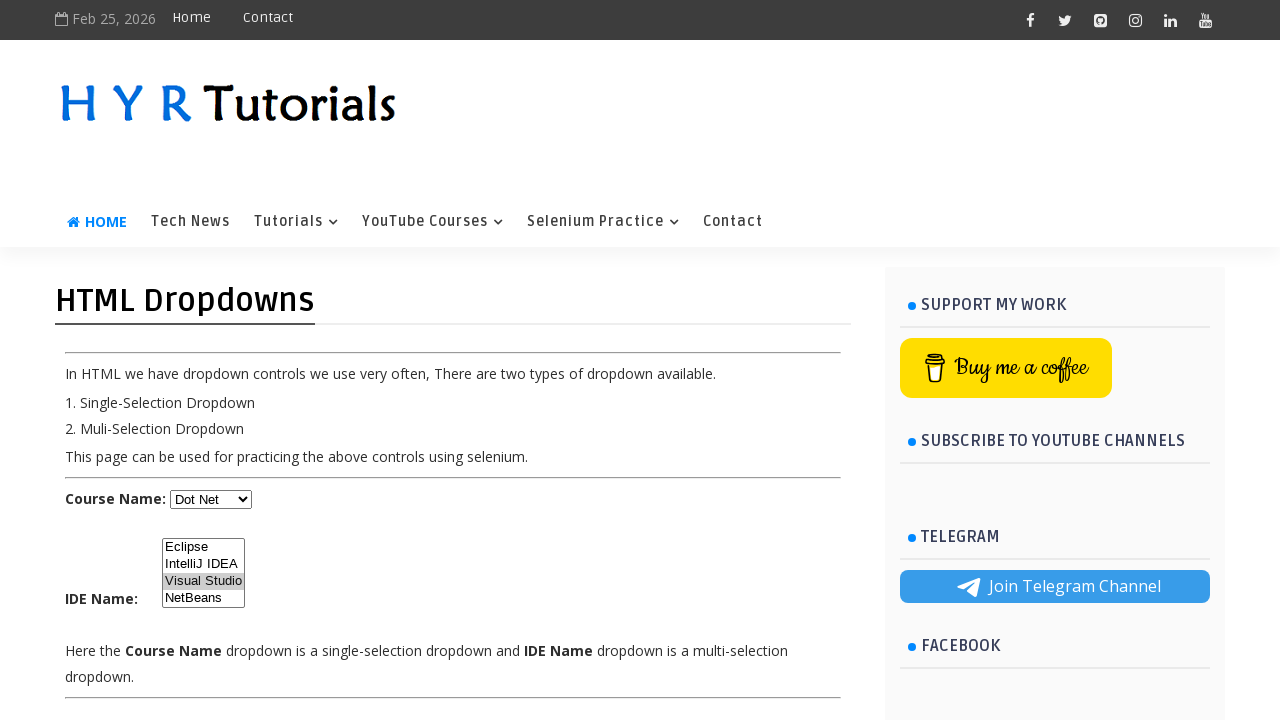

Selected 'NetBeans' by label from IDE multi-select dropdown on #ide
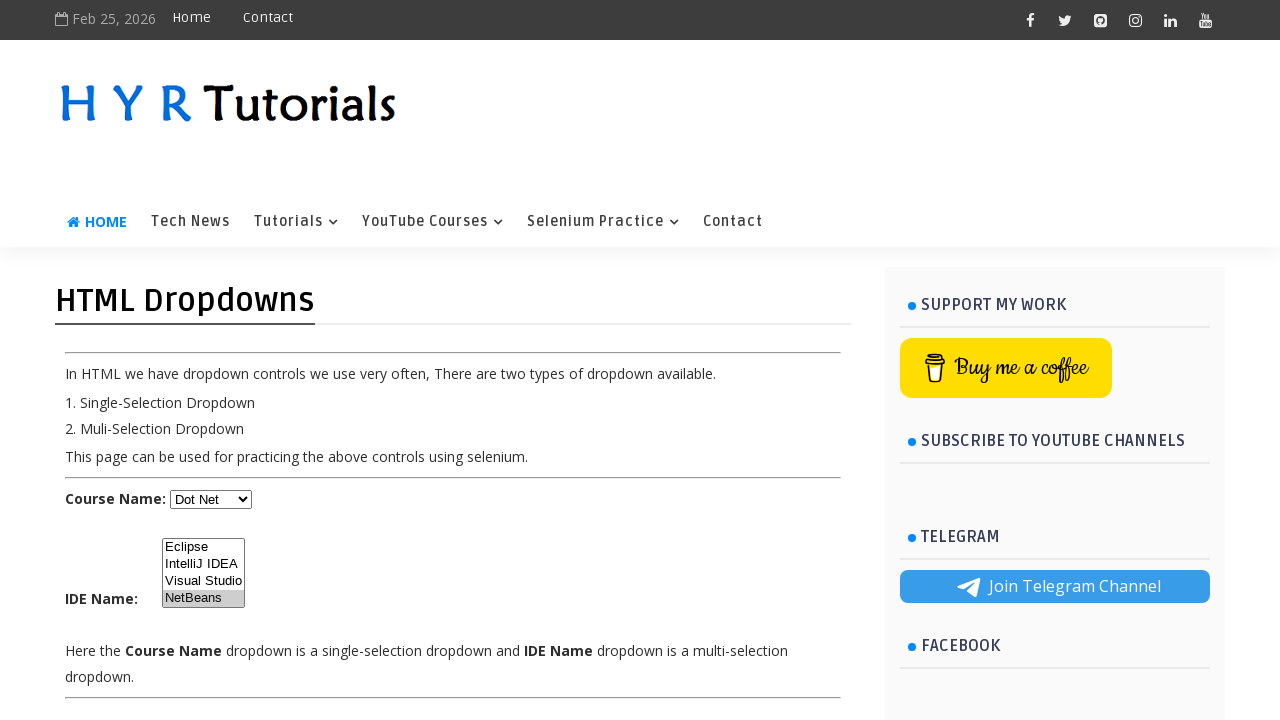

Waited 500ms for dropdown to settle
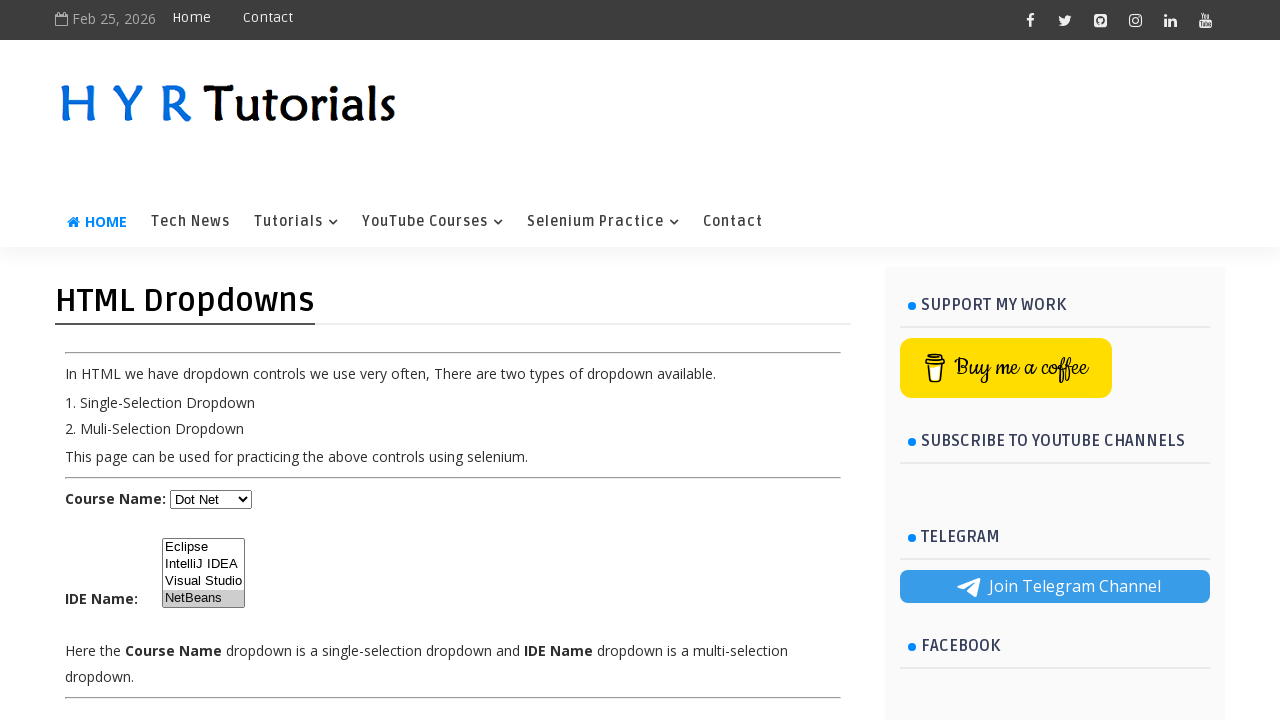

Selected 'Eclipse' (value='ec') from IDE multi-select dropdown on #ide
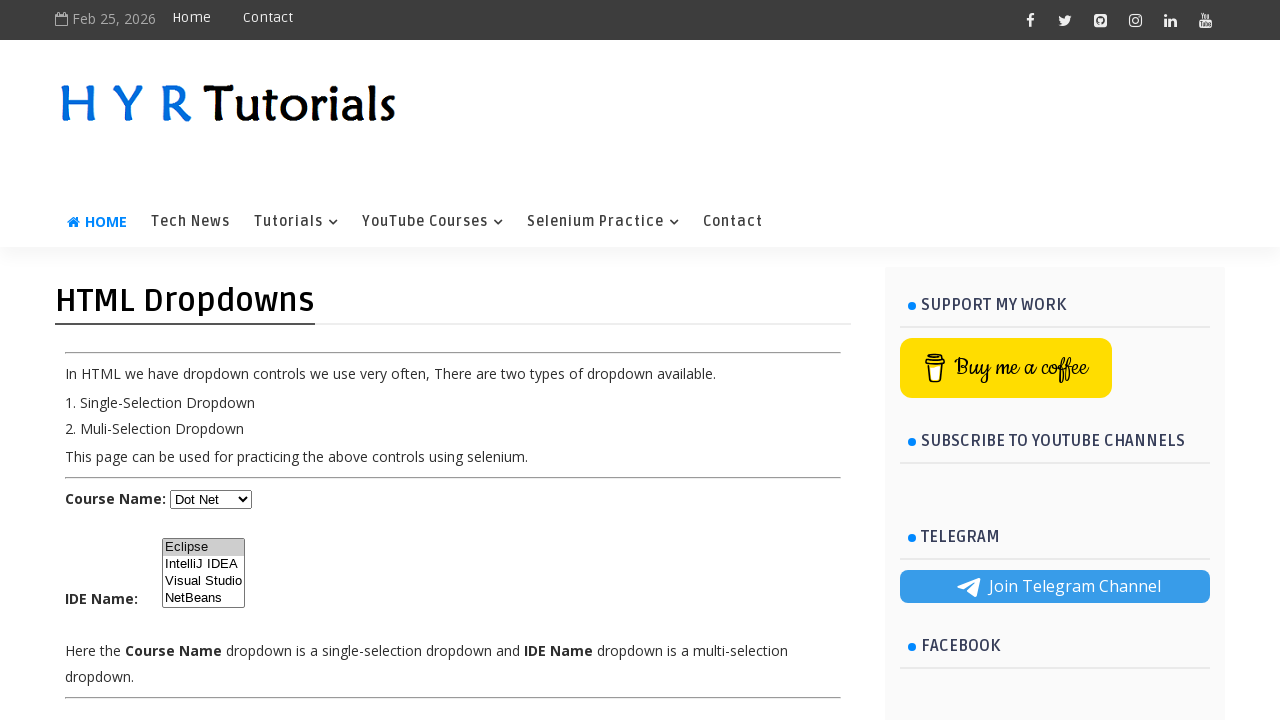

Waited 500ms for dropdown to settle
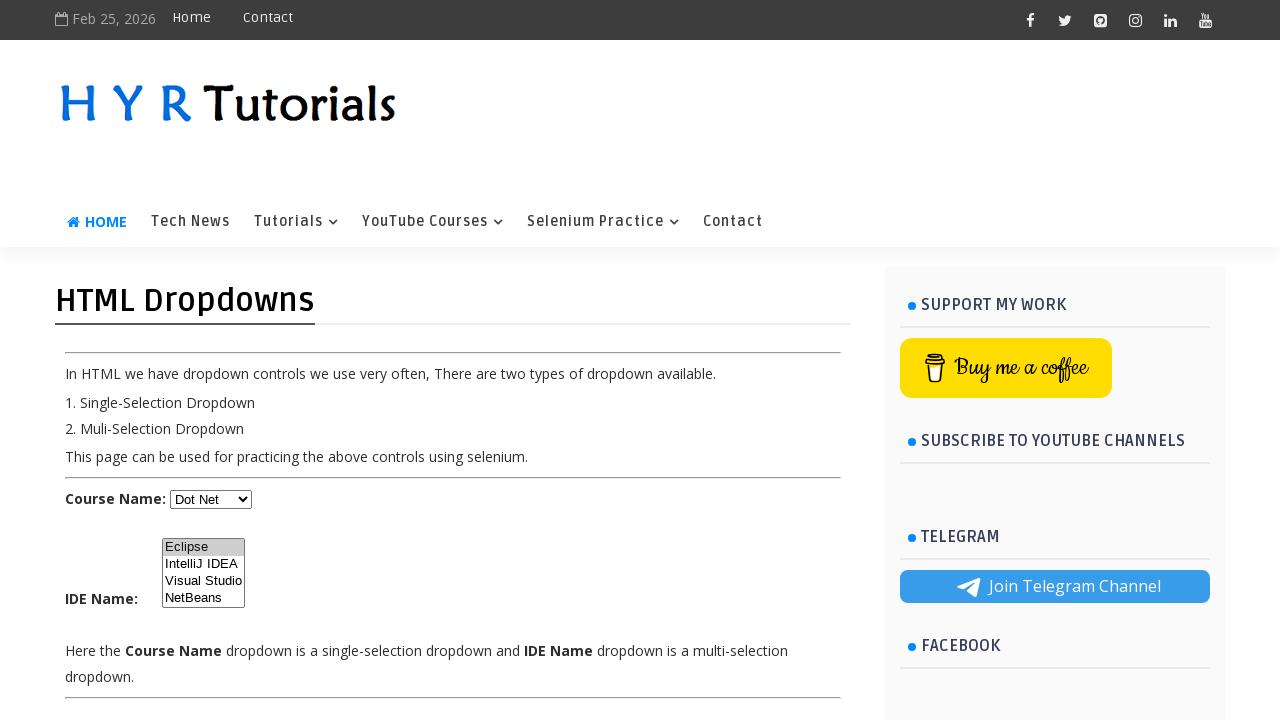

Deselected option at index 1 from IDE multi-select dropdown using JavaScript
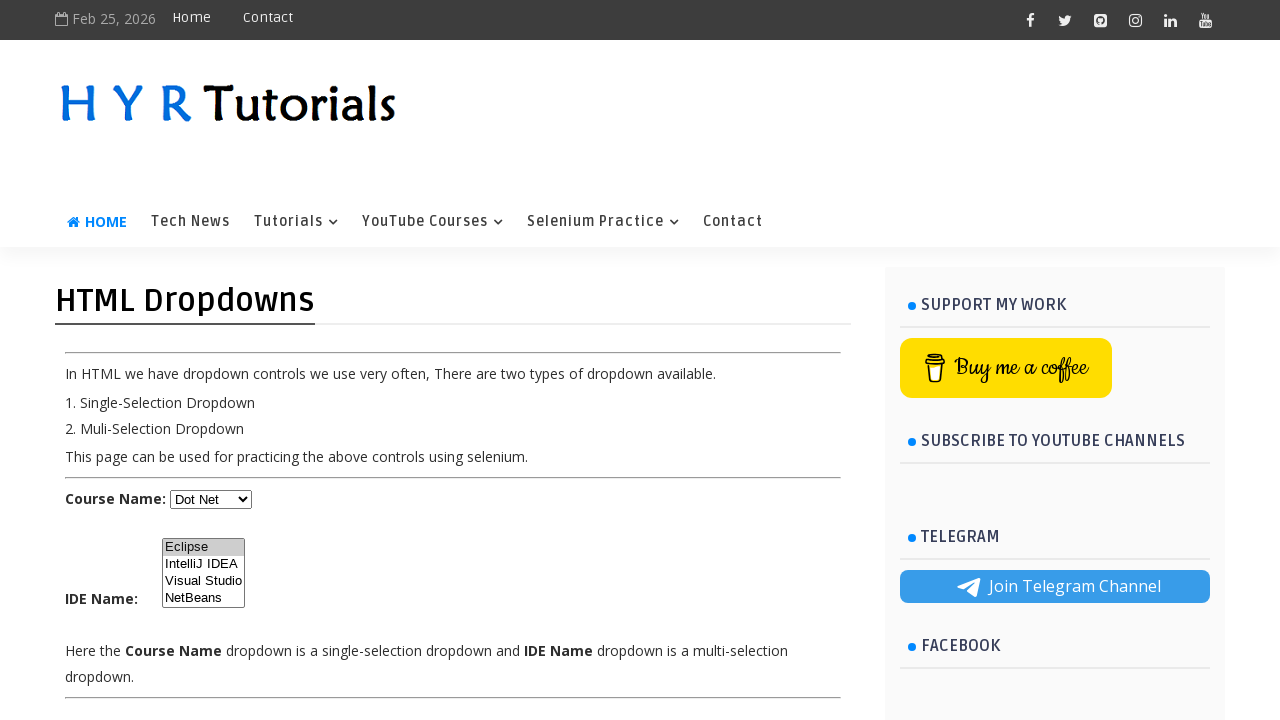

Waited 500ms for dropdown to settle
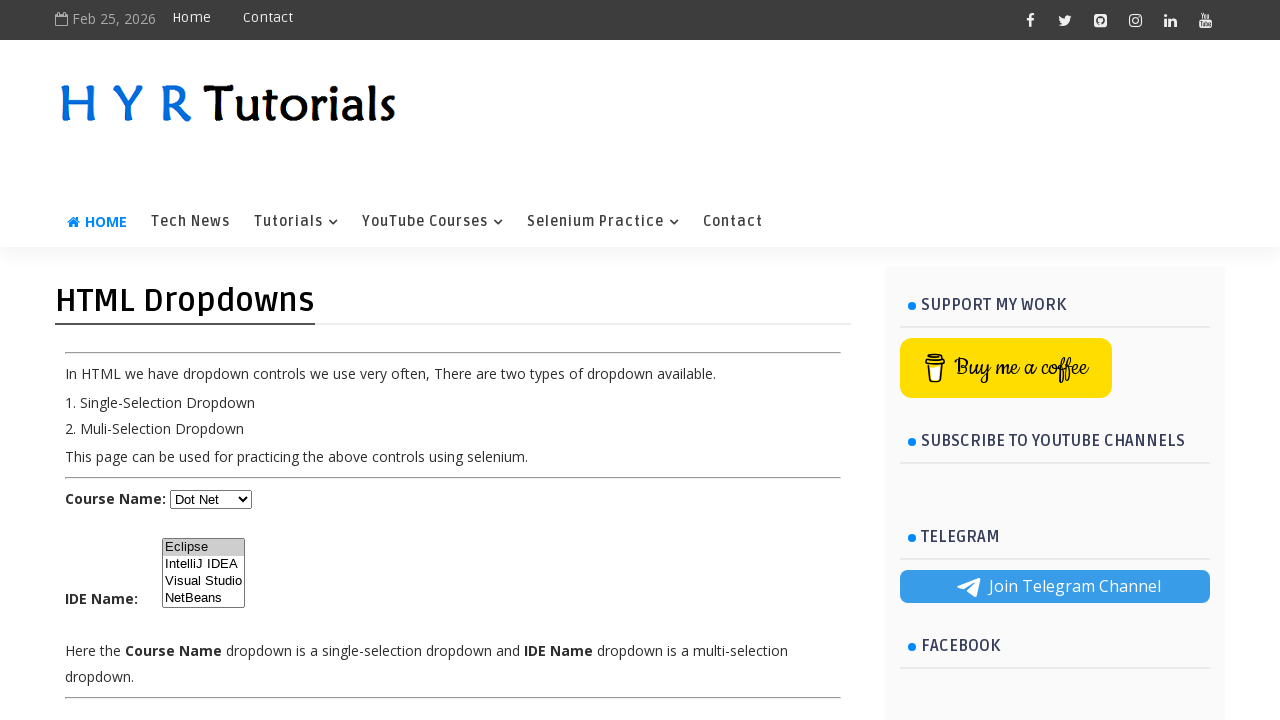

Deselected 'NetBeans' (value='nb') from IDE multi-select dropdown using JavaScript
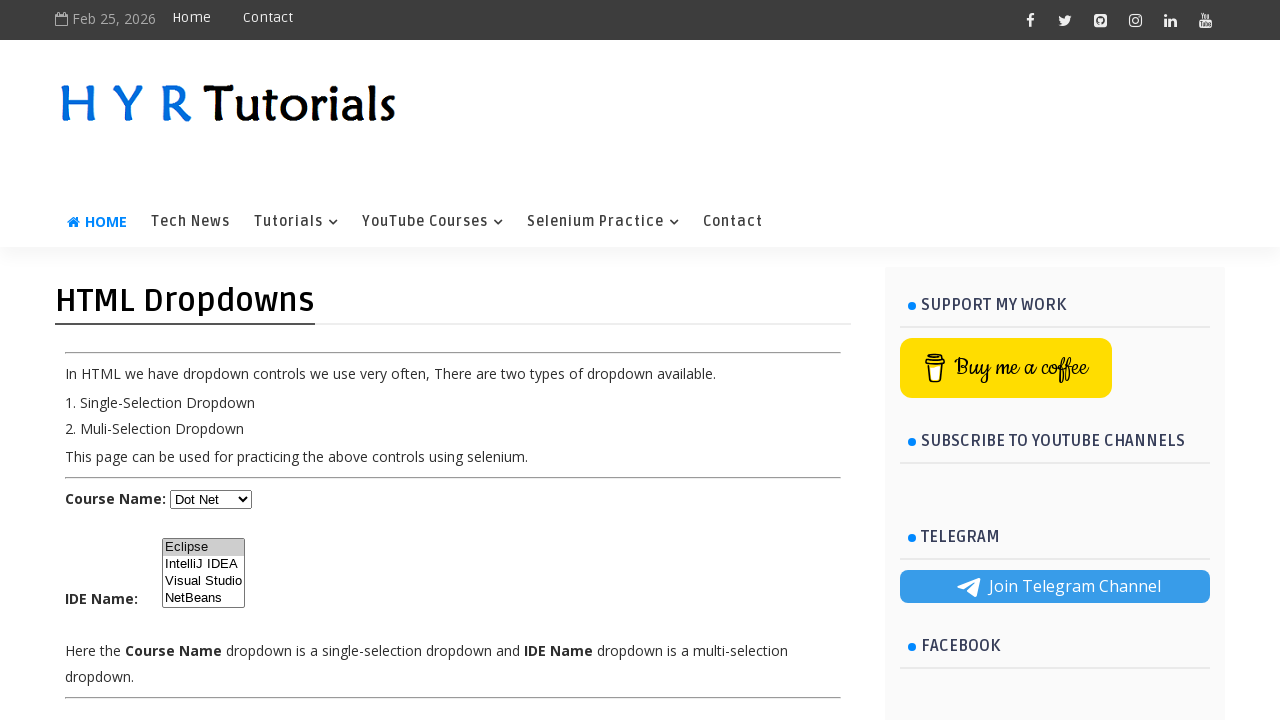

Waited 500ms for dropdown to settle
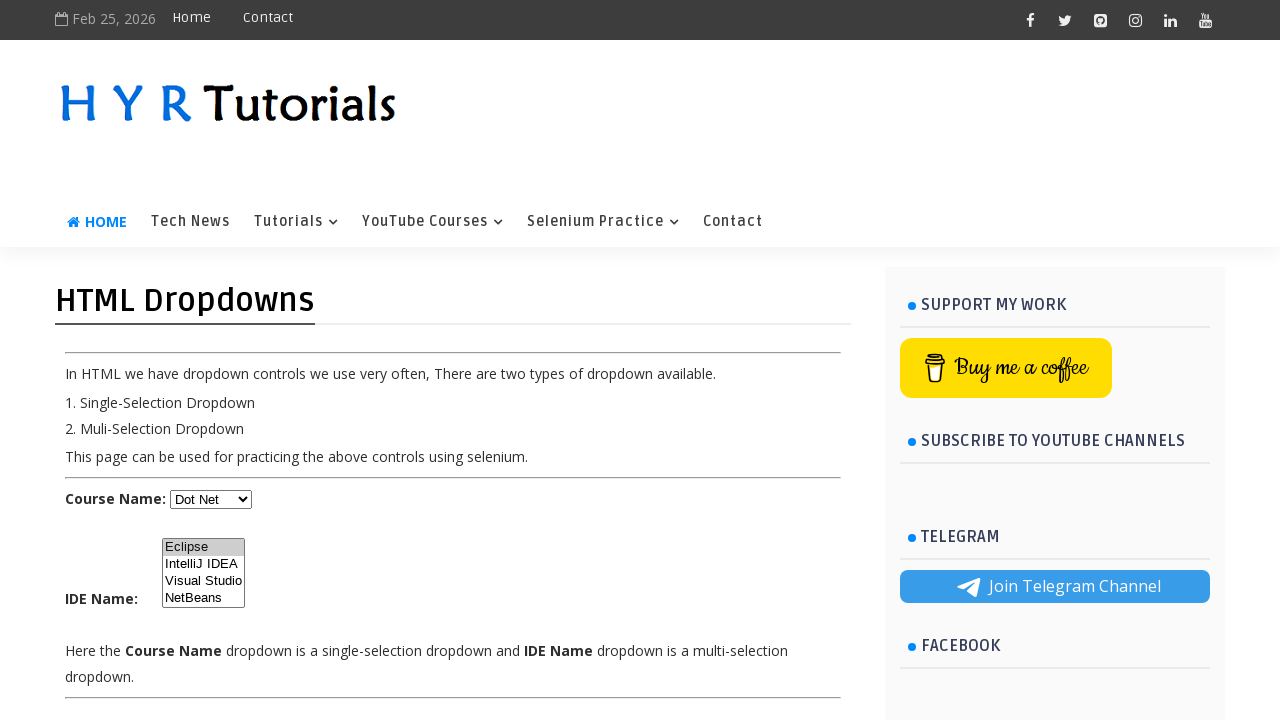

Deselected 'IntelliJ IDEA' from IDE multi-select dropdown using JavaScript
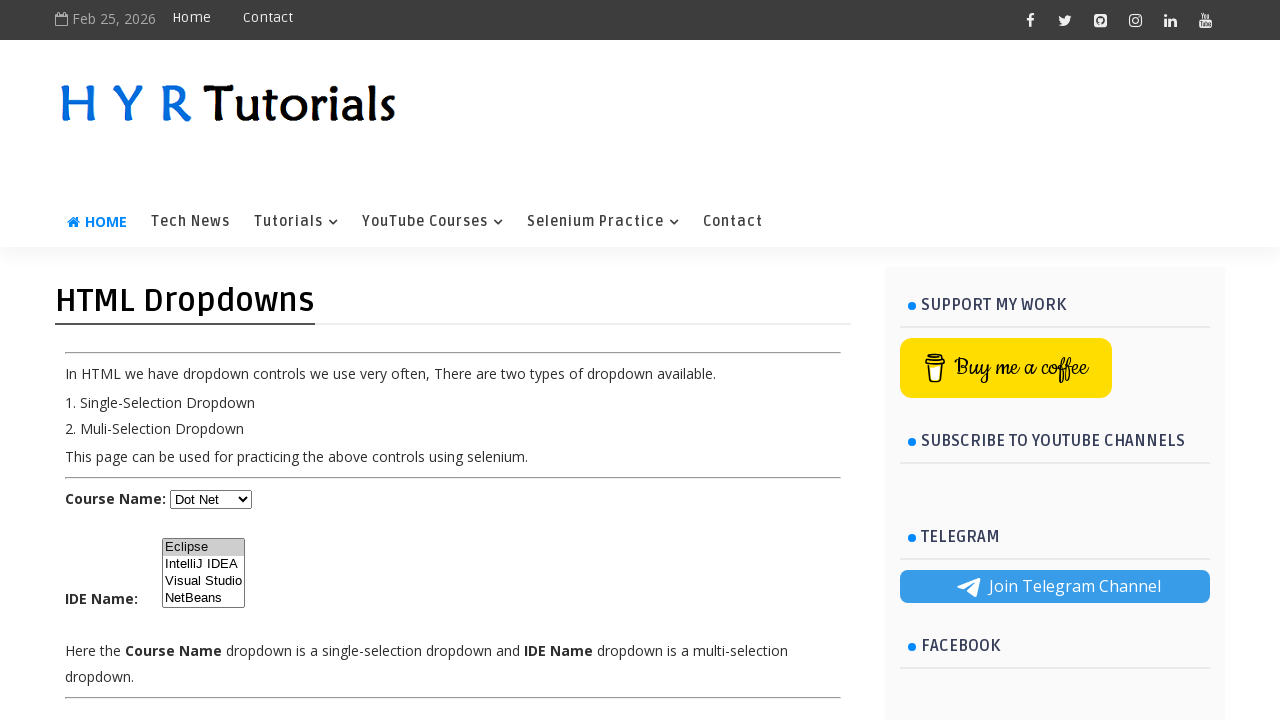

Waited 500ms for dropdown to settle
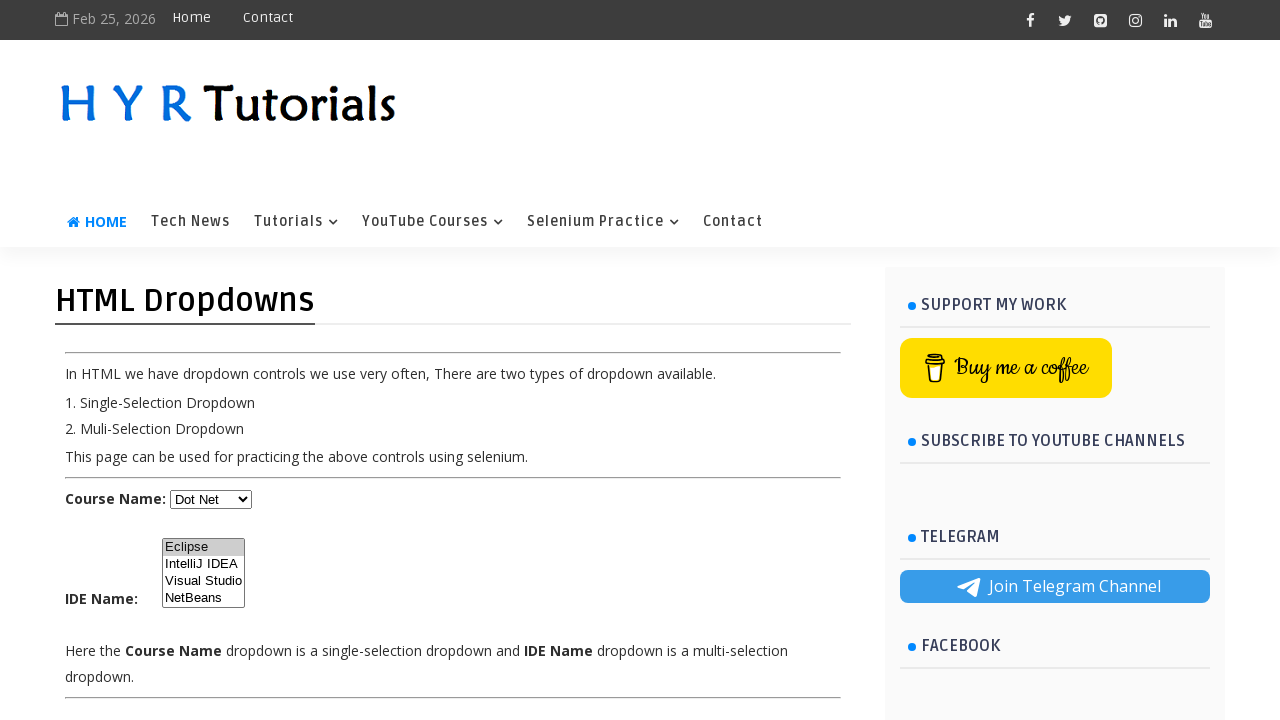

Deselected 'Visual Studio' from IDE multi-select dropdown using JavaScript
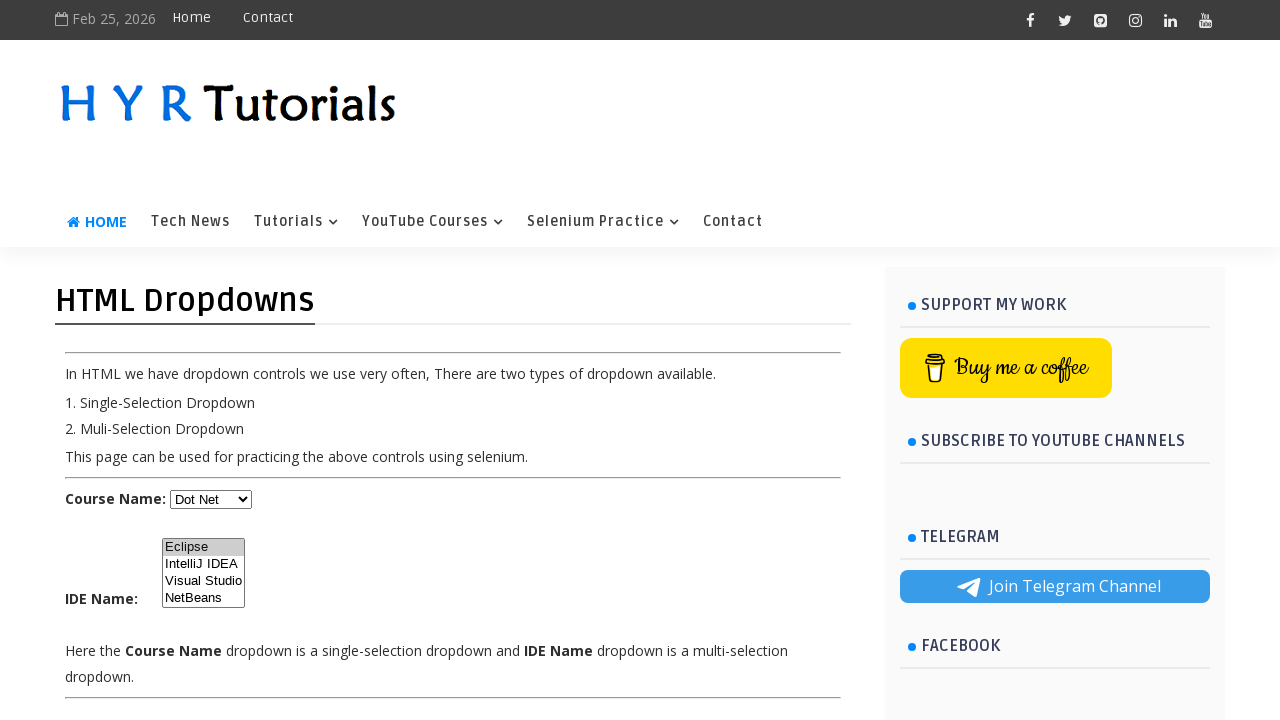

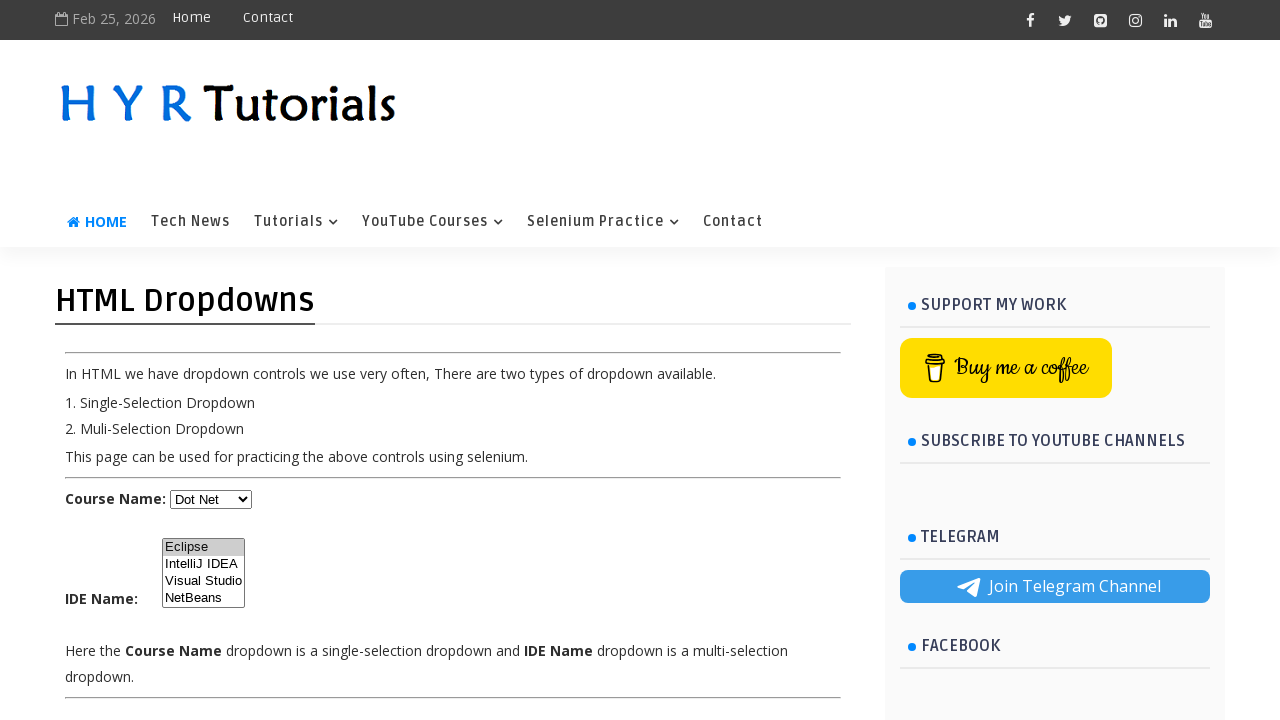